Tests the checkout process by navigating to the cart, filling out the order form with shipping and payment details, and completing the purchase

Starting URL: https://www.demoblaze.com/cart.html#

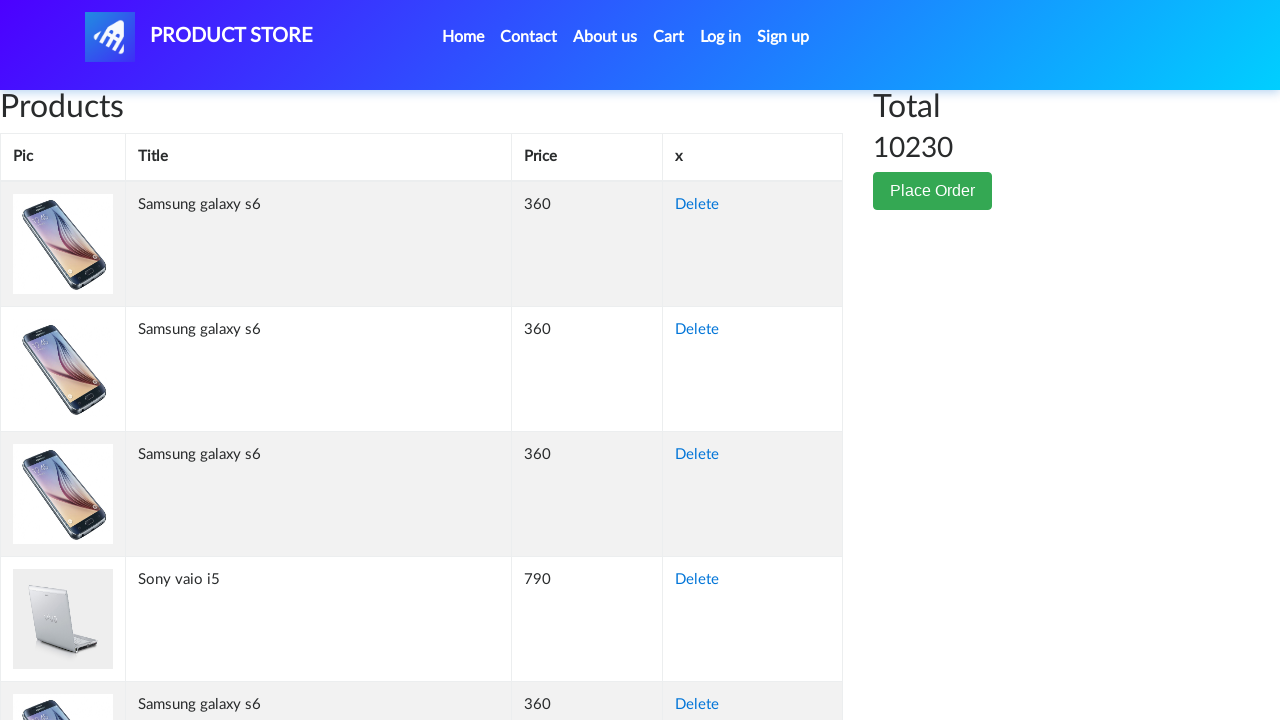

Clicked on Cart link at (669, 37) on text=Cart
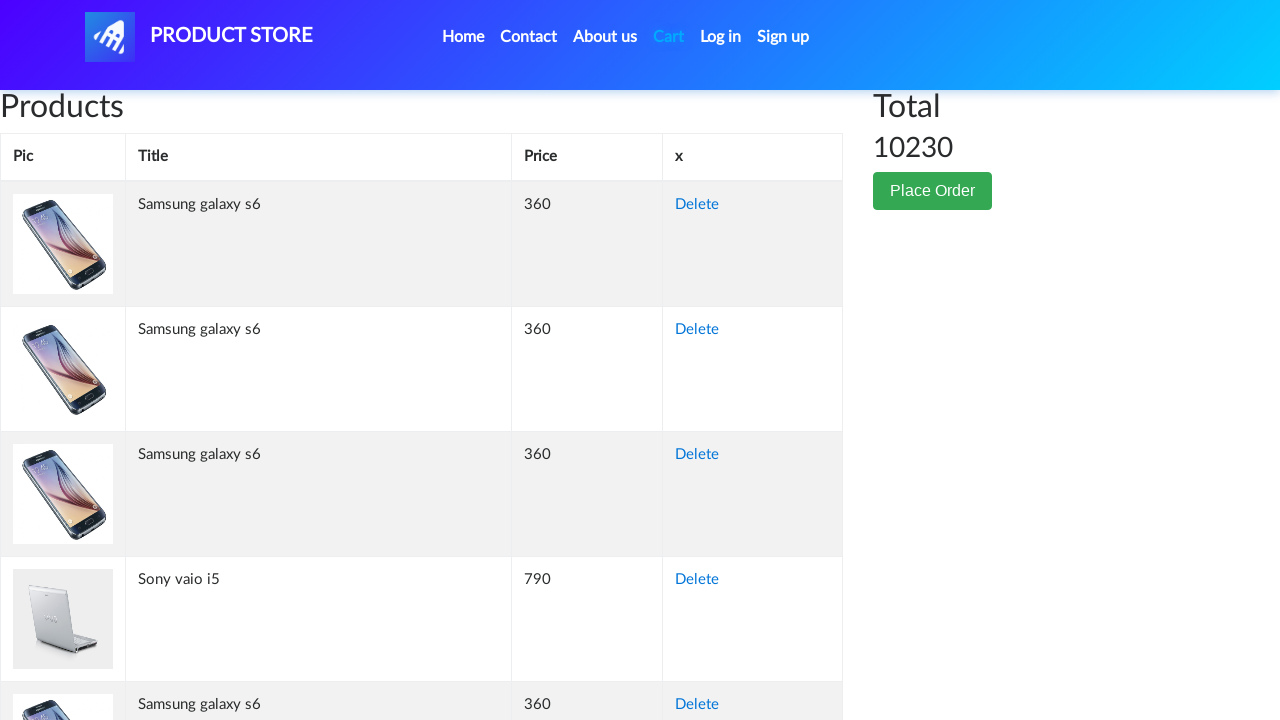

Clicked on Cart link again at (669, 37) on text=Cart
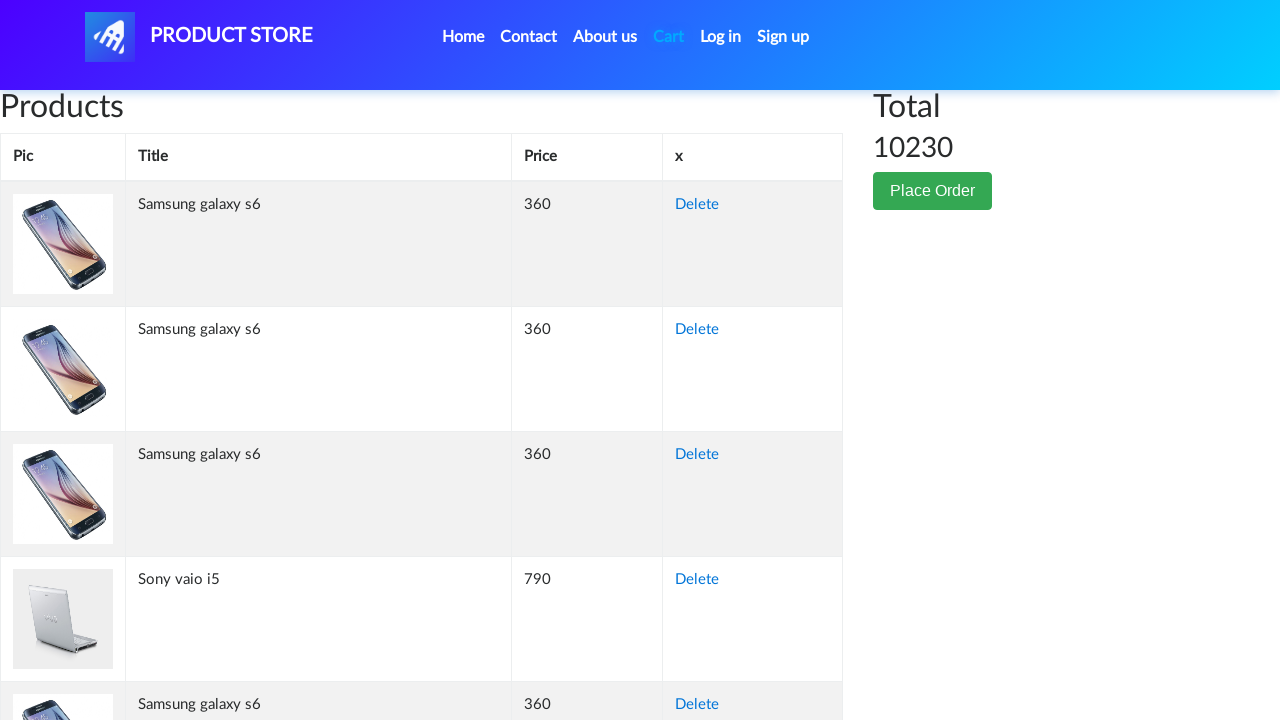

Place Order button loaded
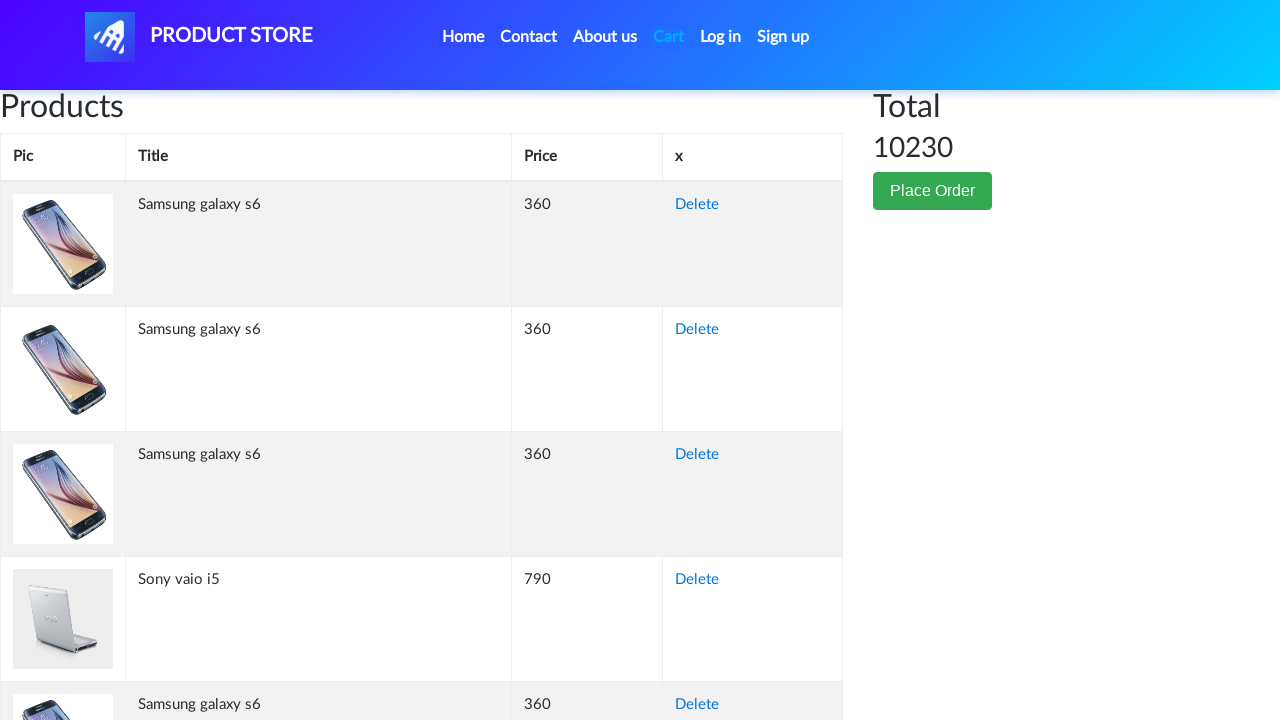

Clicked Place Order button at (933, 191) on button.btn-success
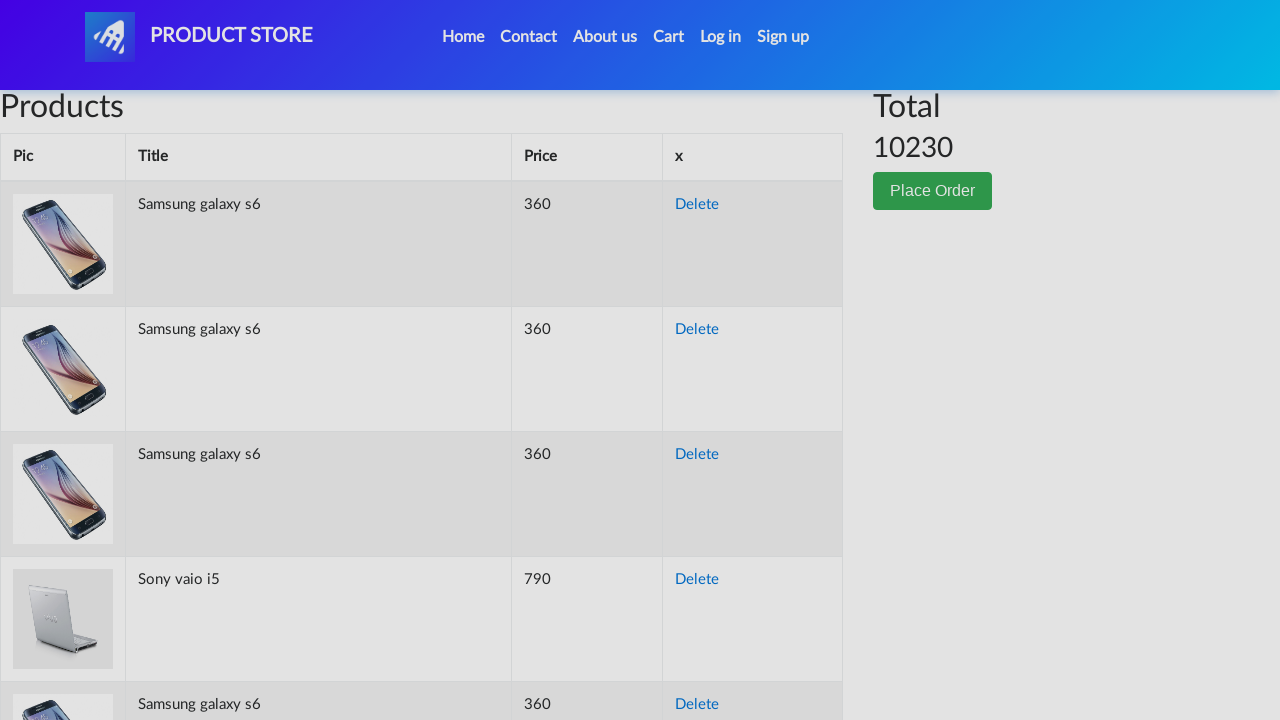

Filled Name field with 'John Smith' on #name
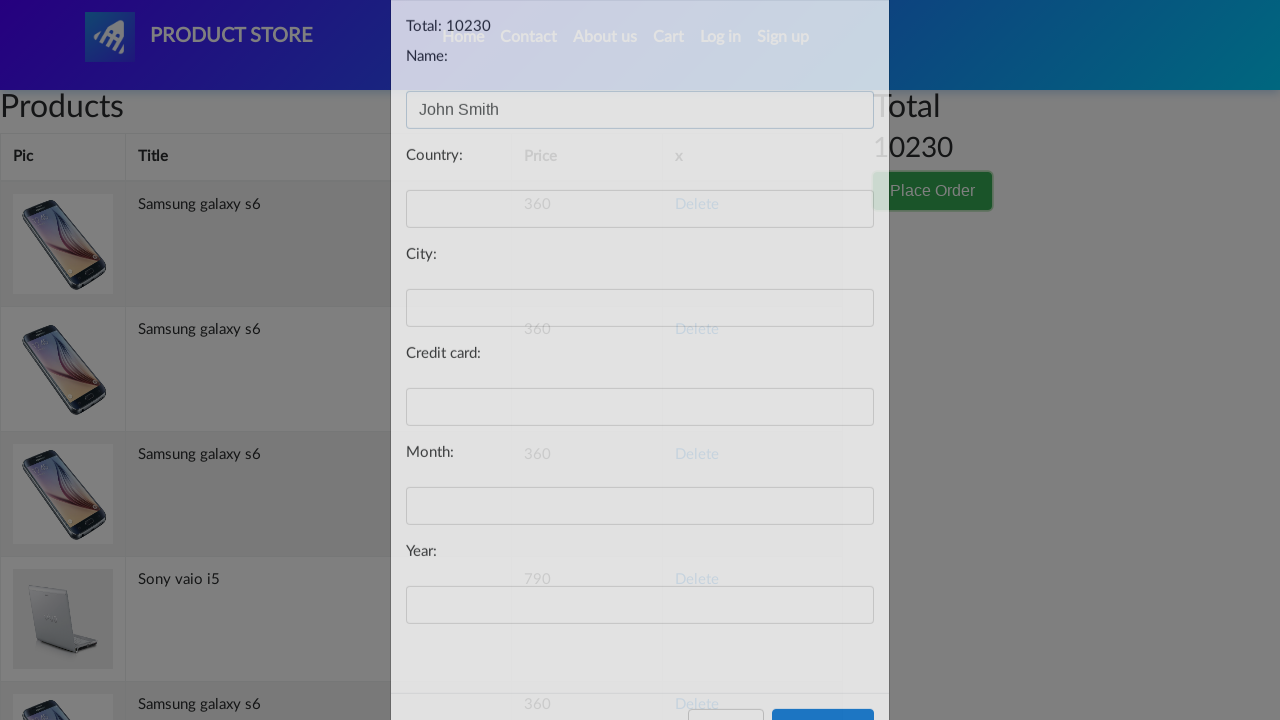

Filled Country field with 'United States' on #country
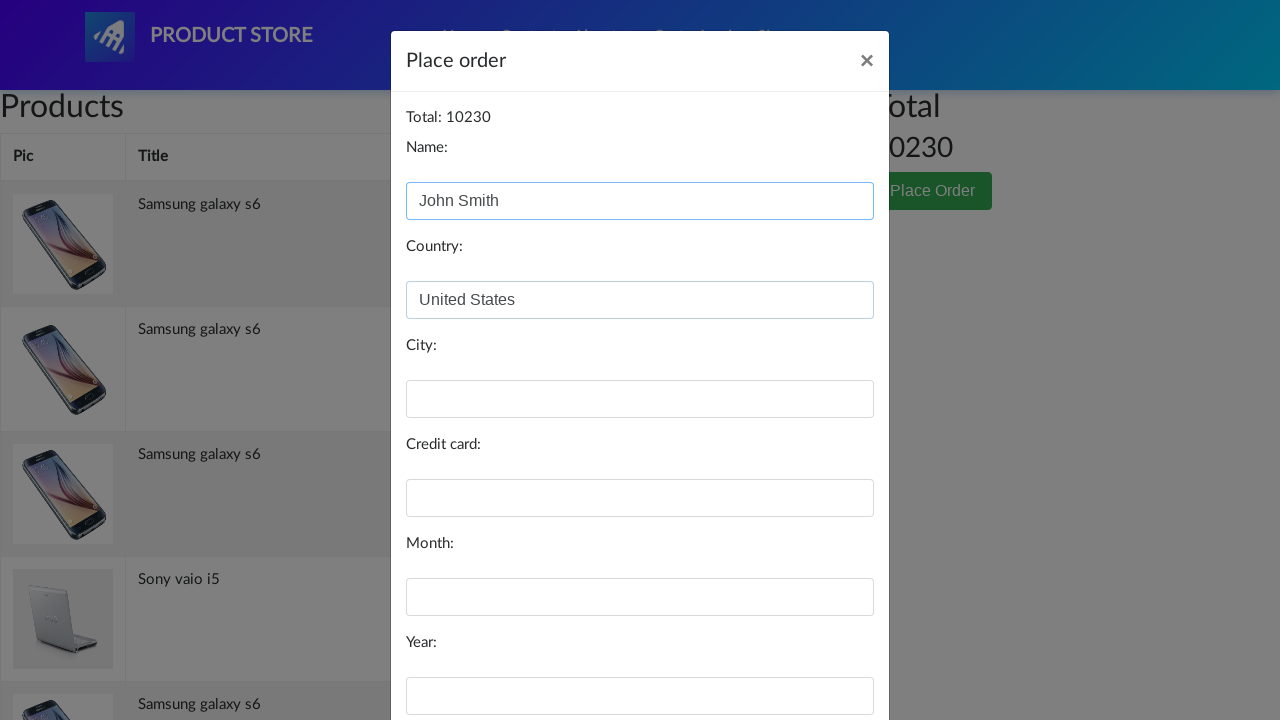

Filled City field with 'New York' on #city
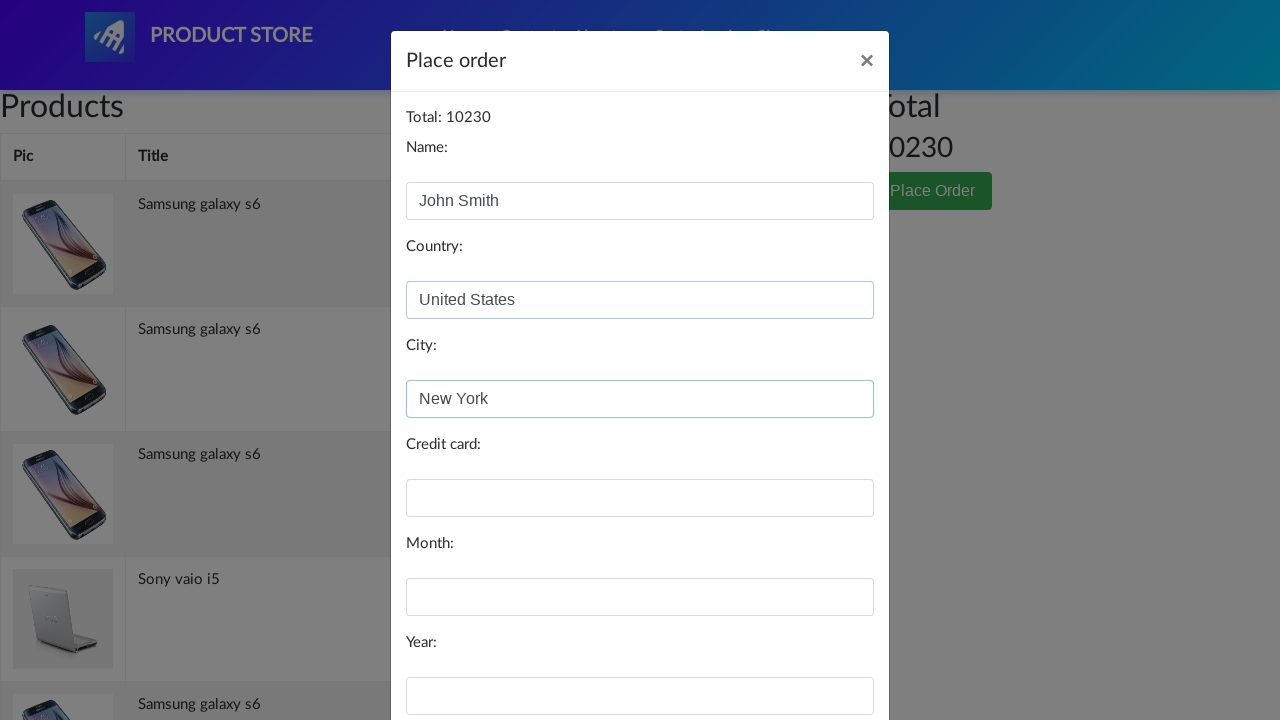

Filled Credit Card field with payment details on #card
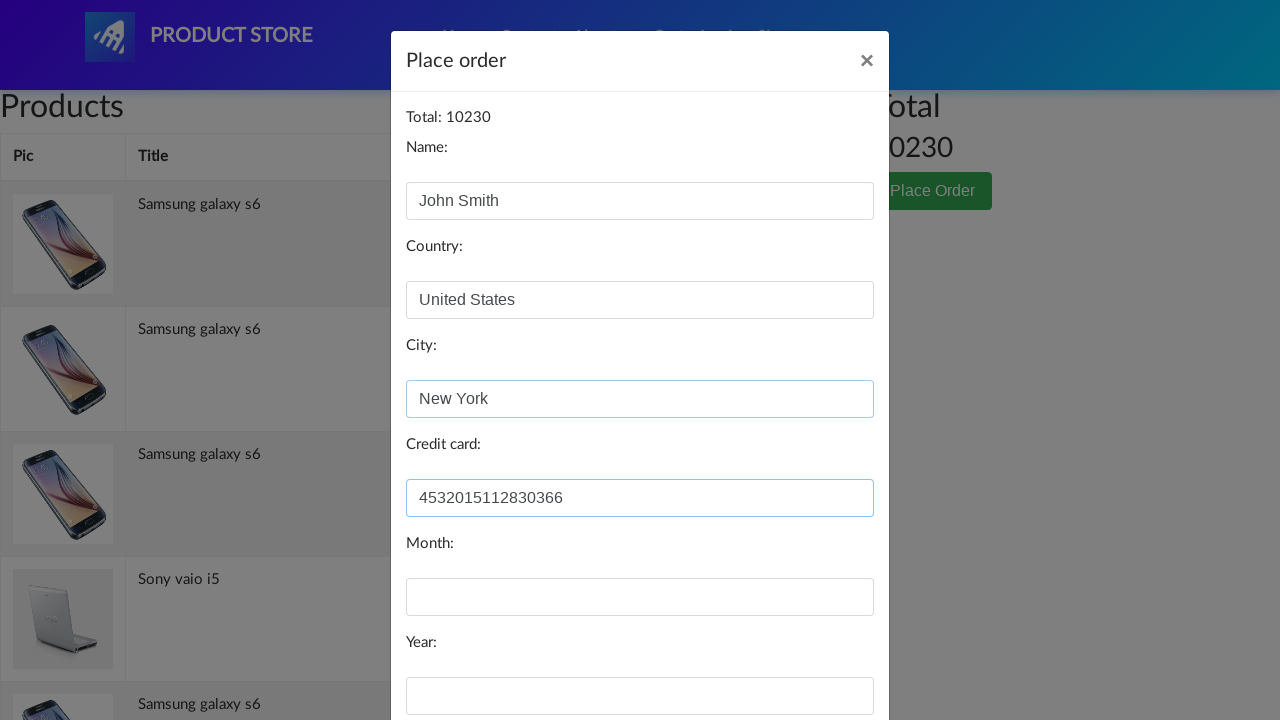

Filled Month field with 'December' on #month
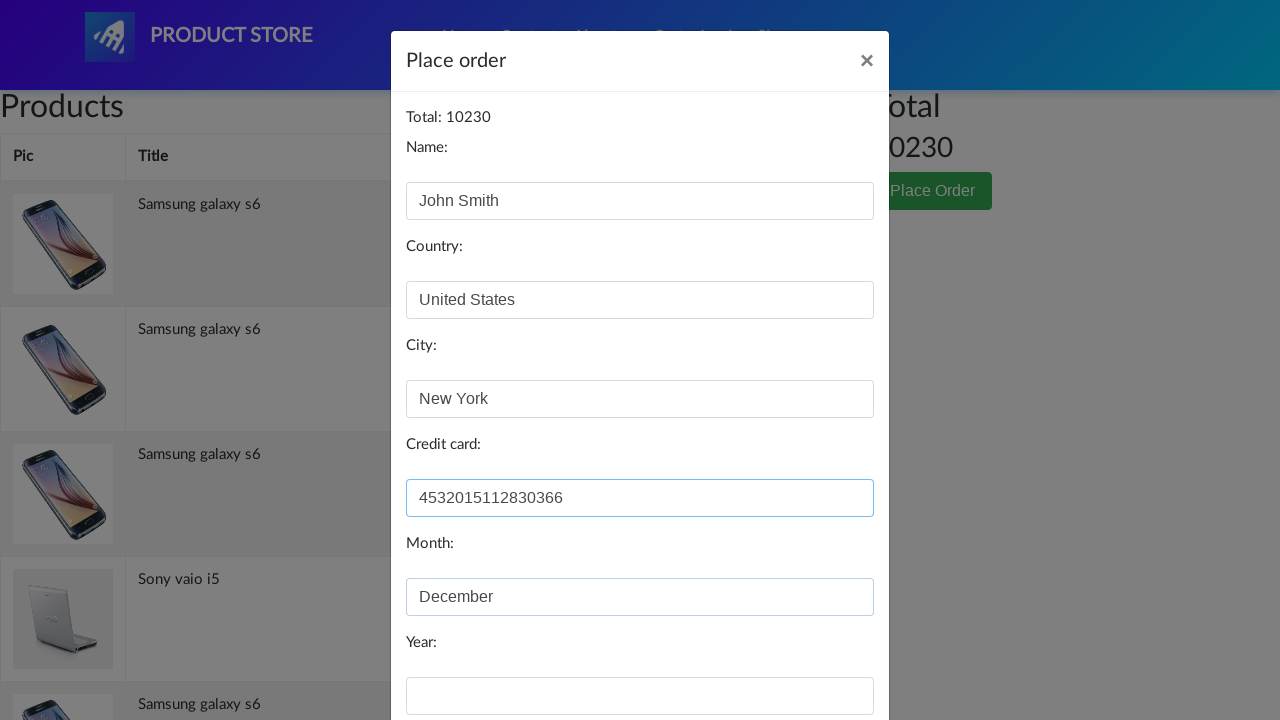

Filled Year field with '2025' on #year
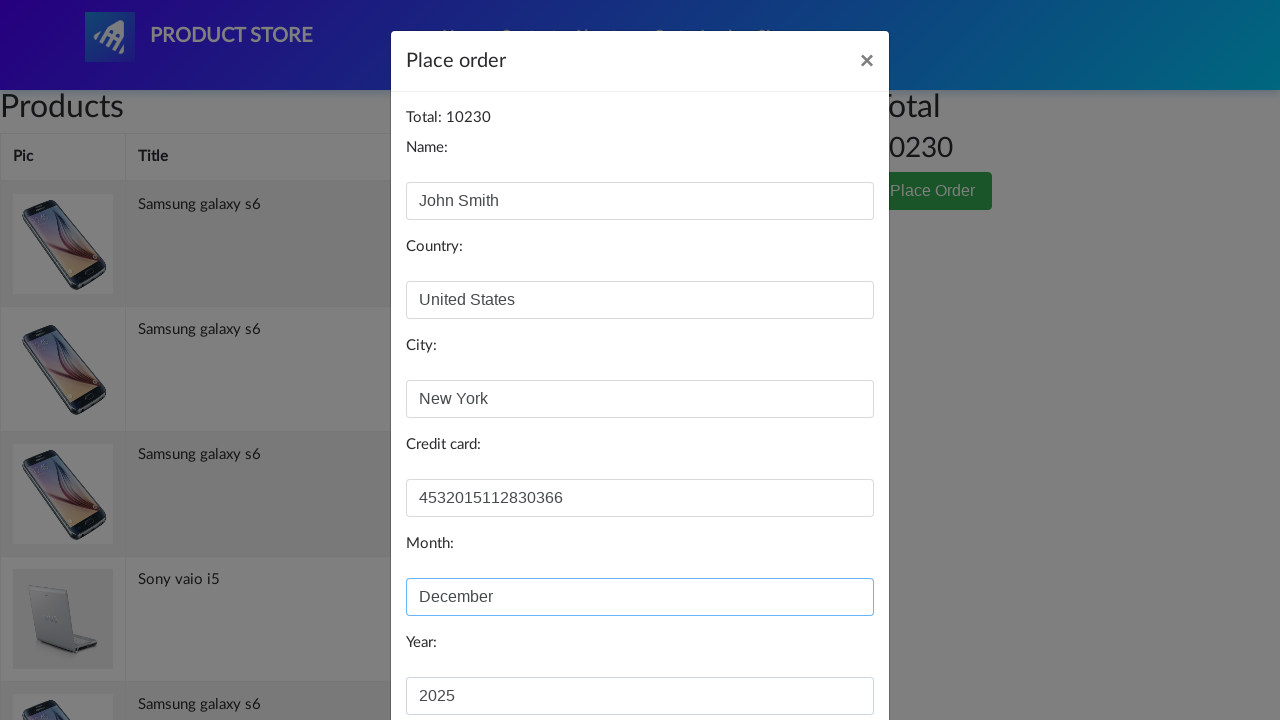

Purchase button loaded
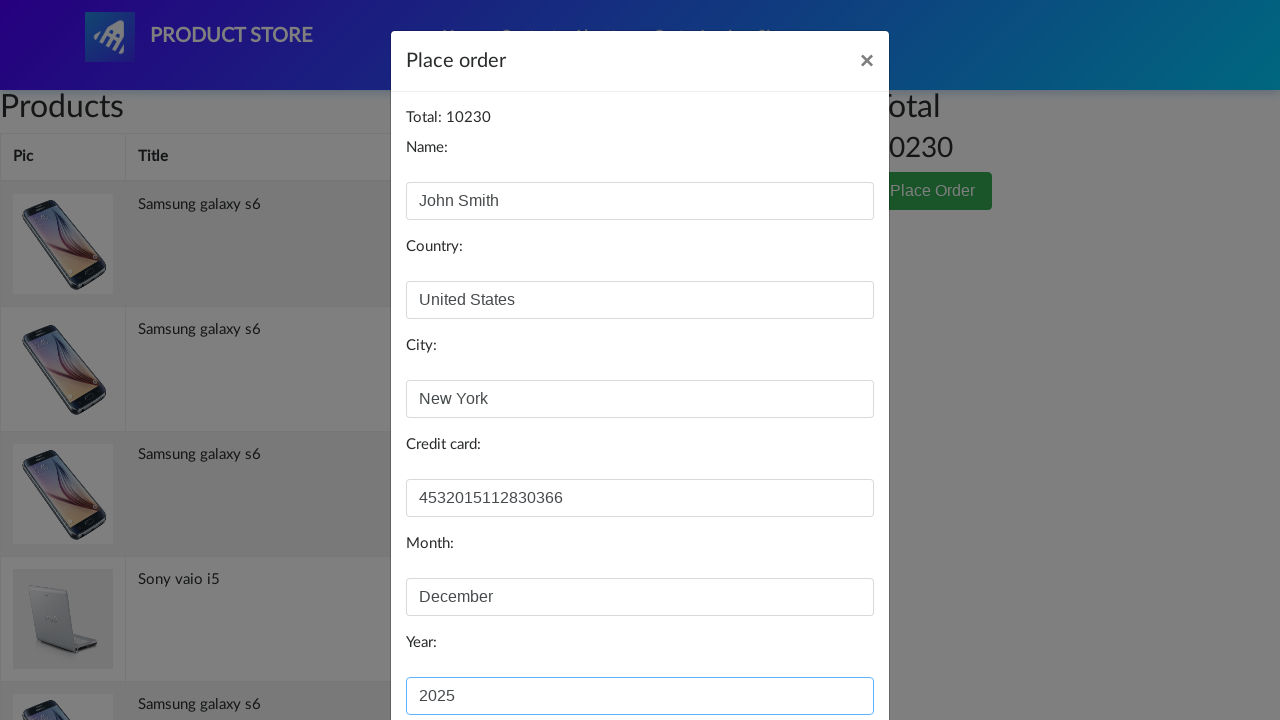

Clicked Purchase button to complete checkout at (823, 655) on (//button[@class='btn btn-primary'])[3]
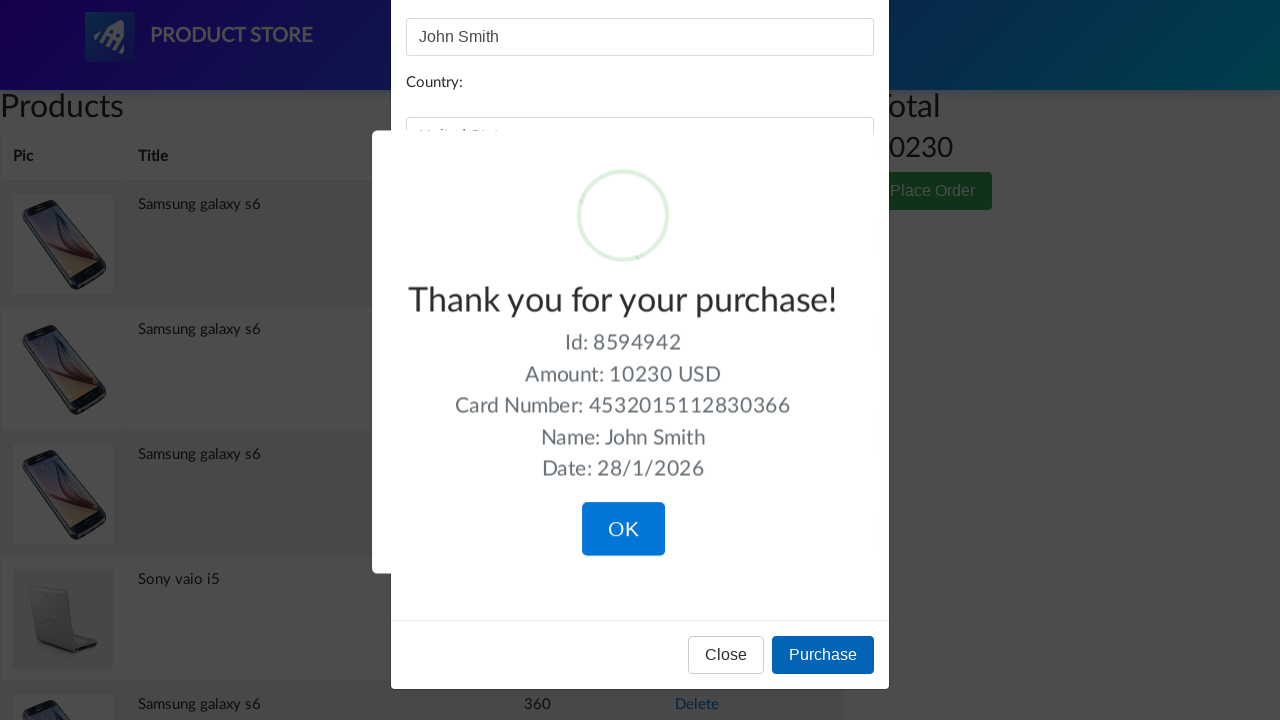

Purchase confirmation message displayed
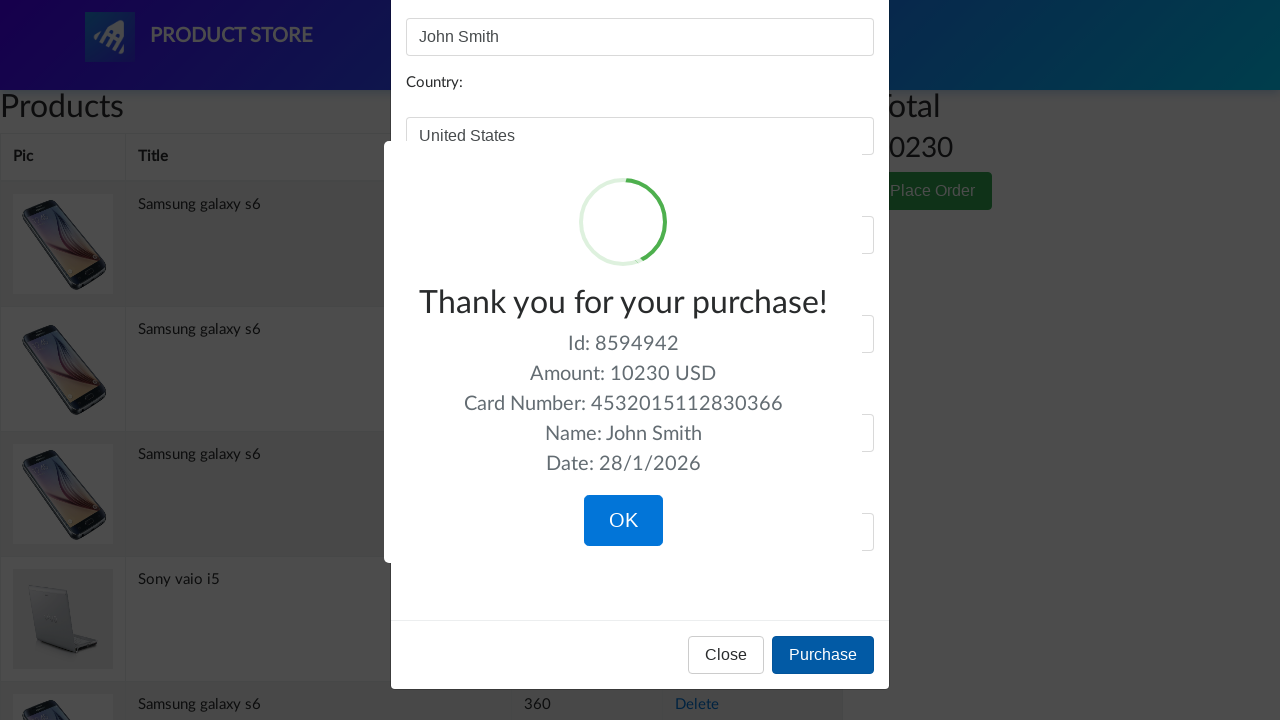

Clicked OK button to close confirmation dialog at (623, 521) on button.confirm.btn-lg.btn-primary
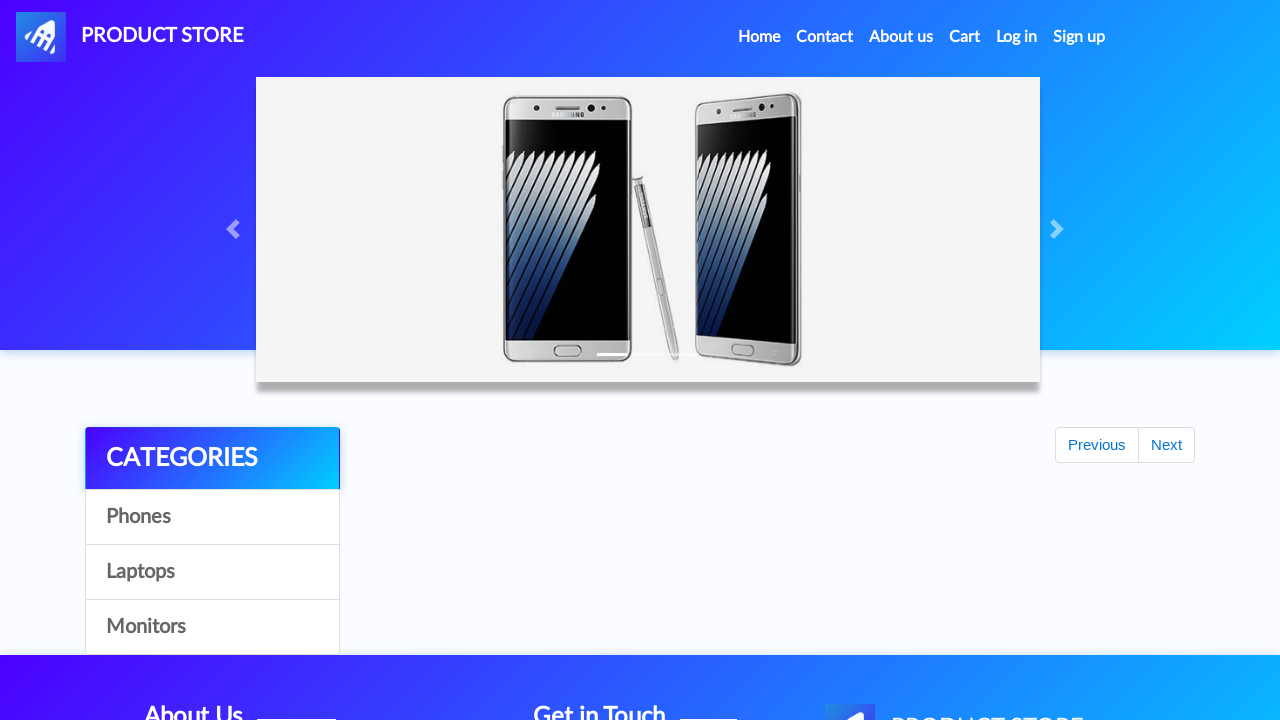

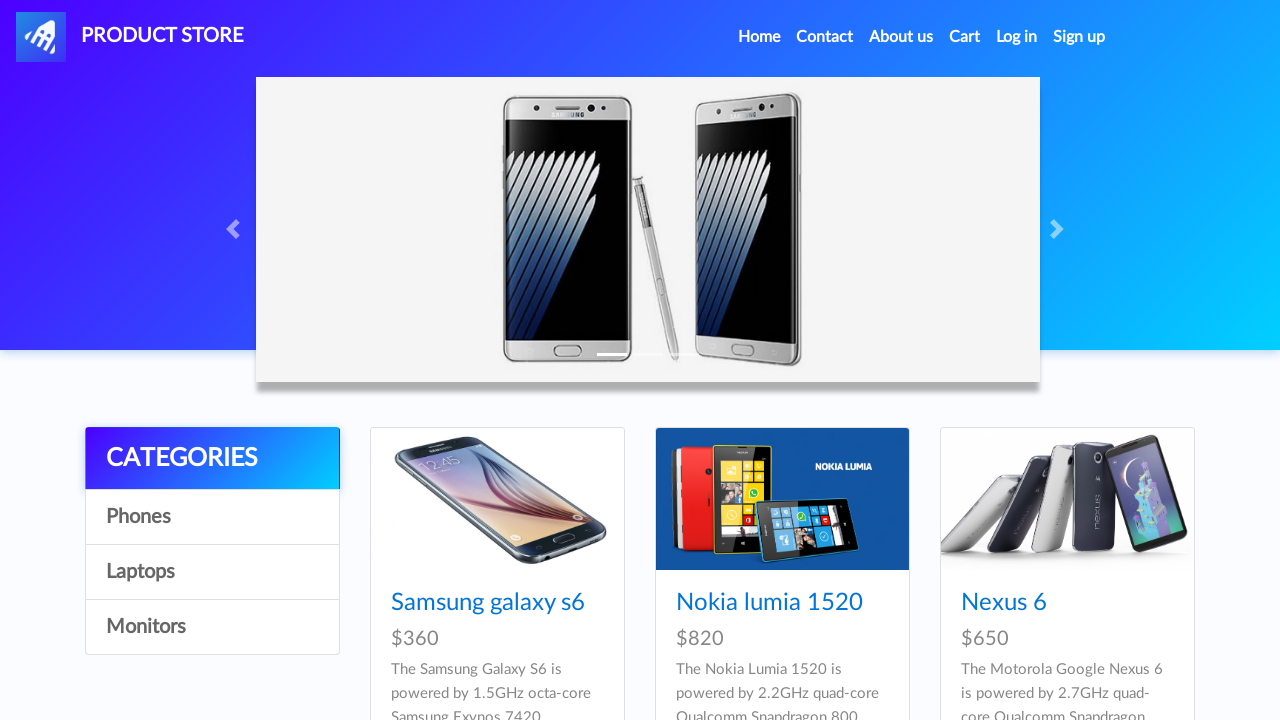